Tests modal dialog functionality by clicking a button to open a modal, then clicking the close button to dismiss it using JavaScript execution.

Starting URL: http://formy-project.herokuapp.com/modal

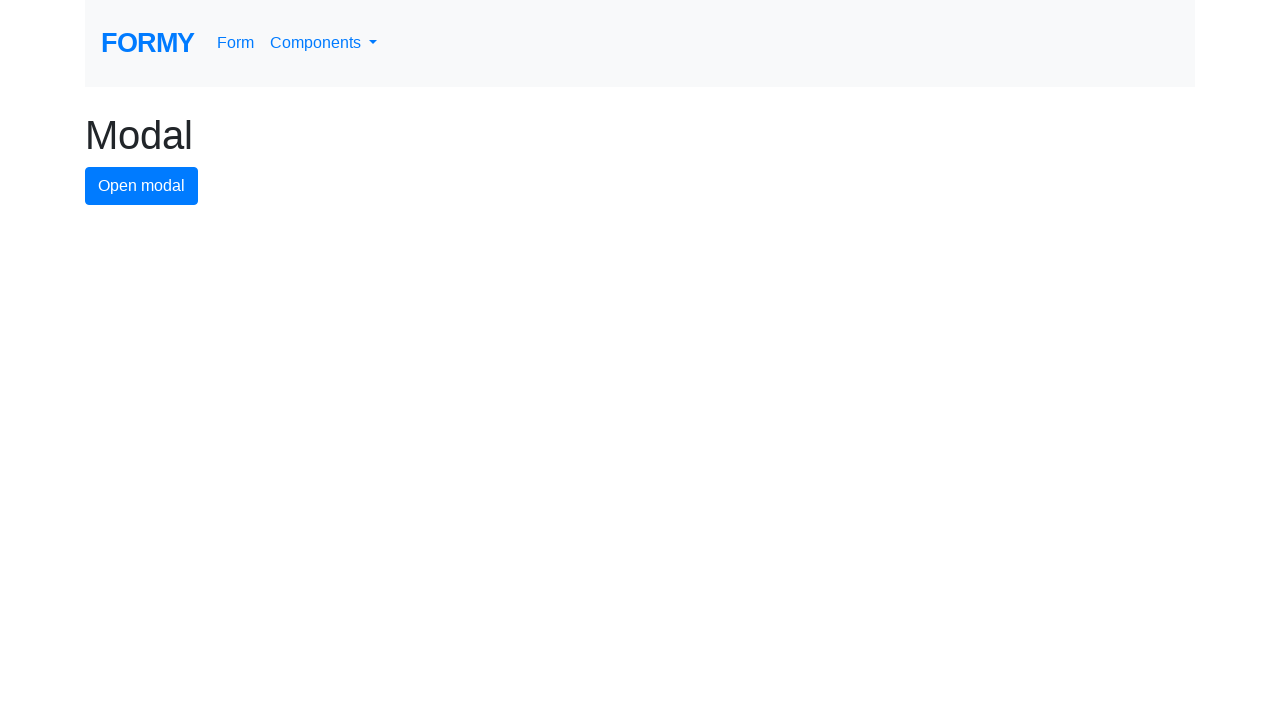

Clicked modal button to open the modal dialog at (142, 186) on #modal-button
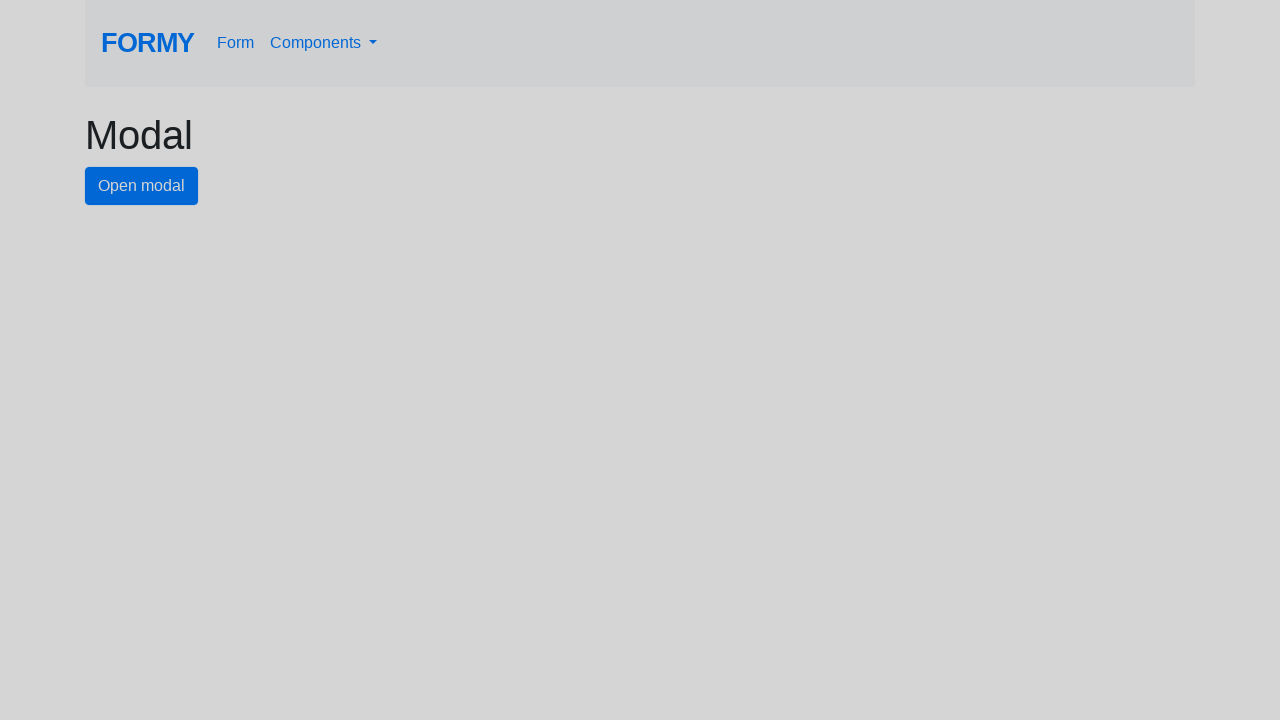

Modal dialog opened and close button became visible
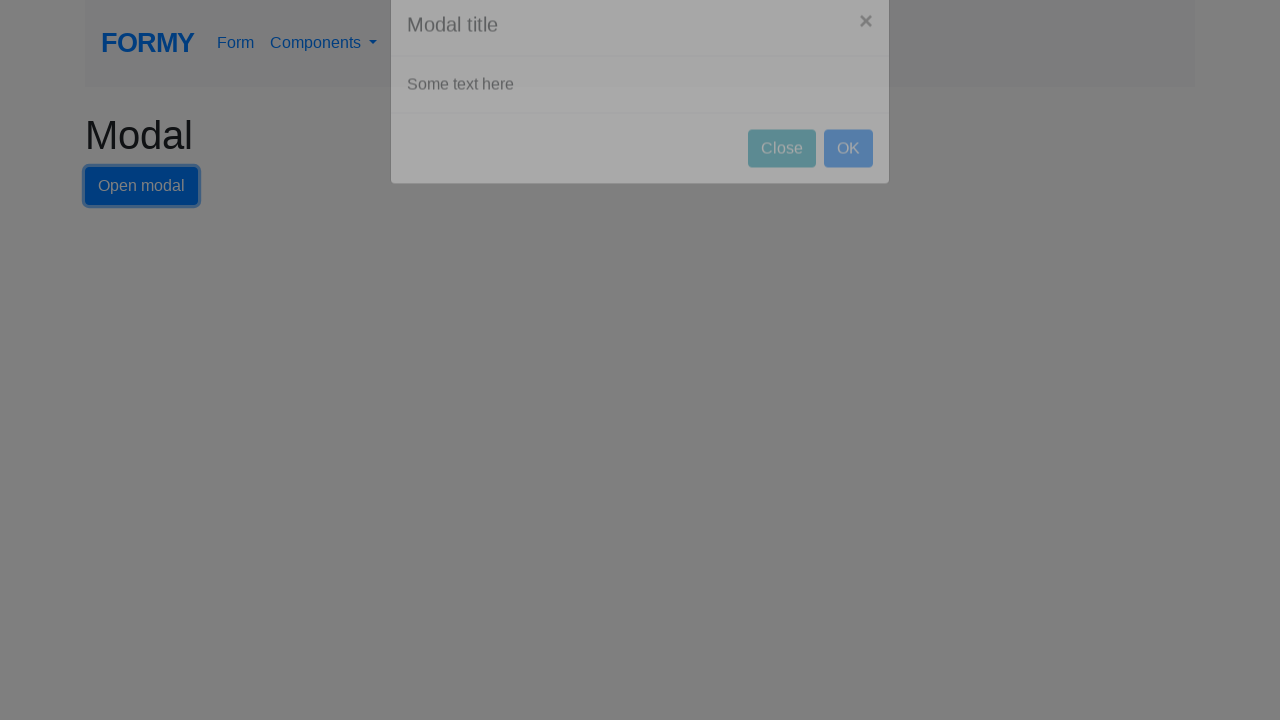

Executed JavaScript to click the close button and dismiss the modal
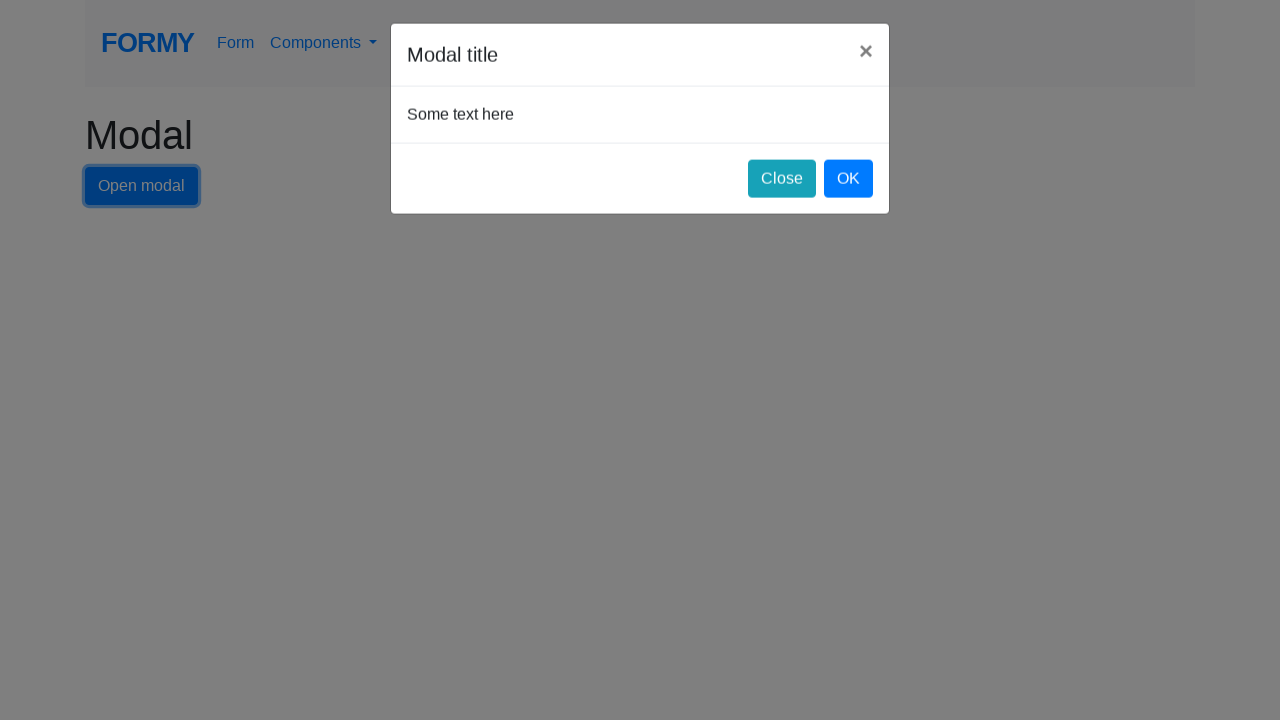

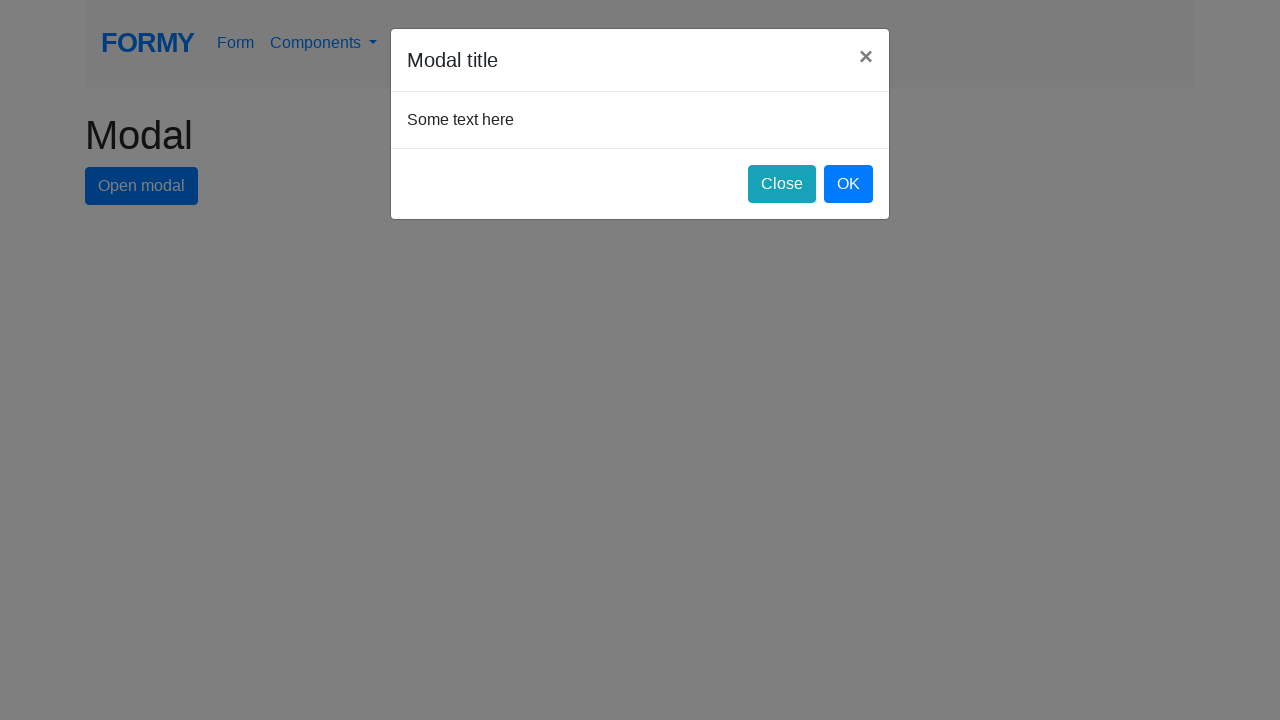